Tests file upload functionality by selecting a file and clicking the upload button, then verifies successful upload message

Starting URL: https://the-internet.herokuapp.com/upload

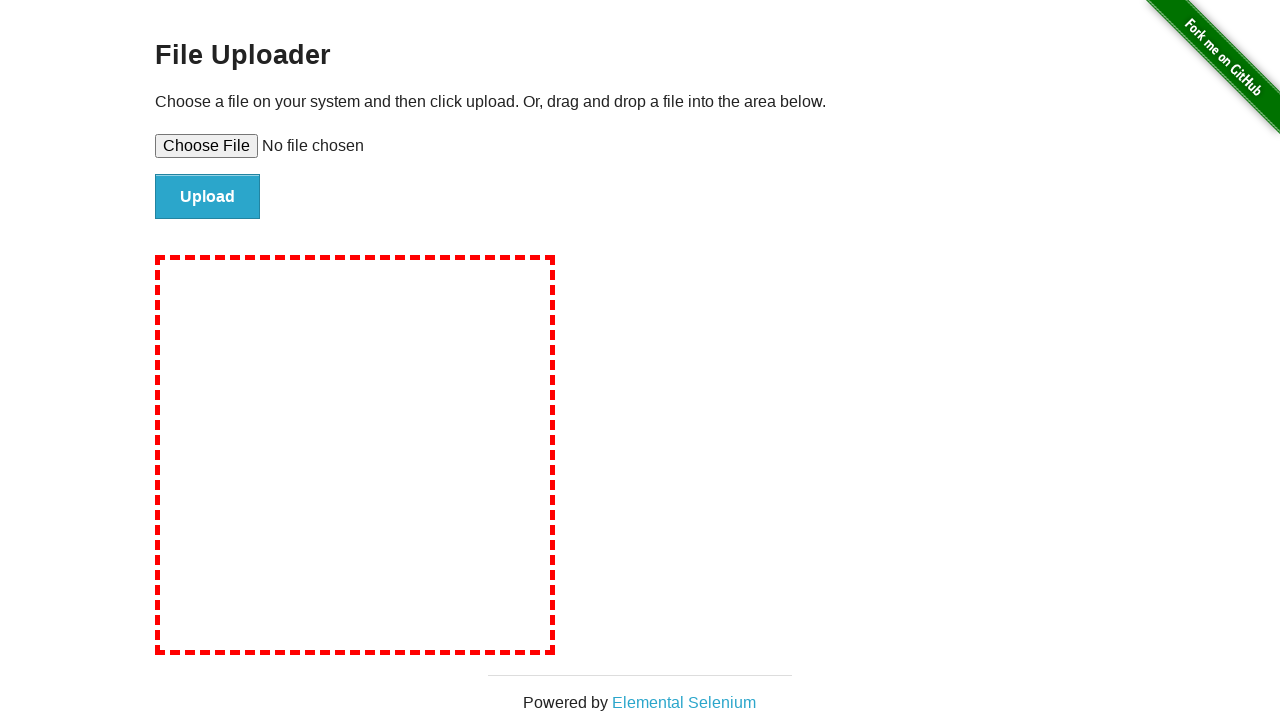

Created temporary text file for upload testing
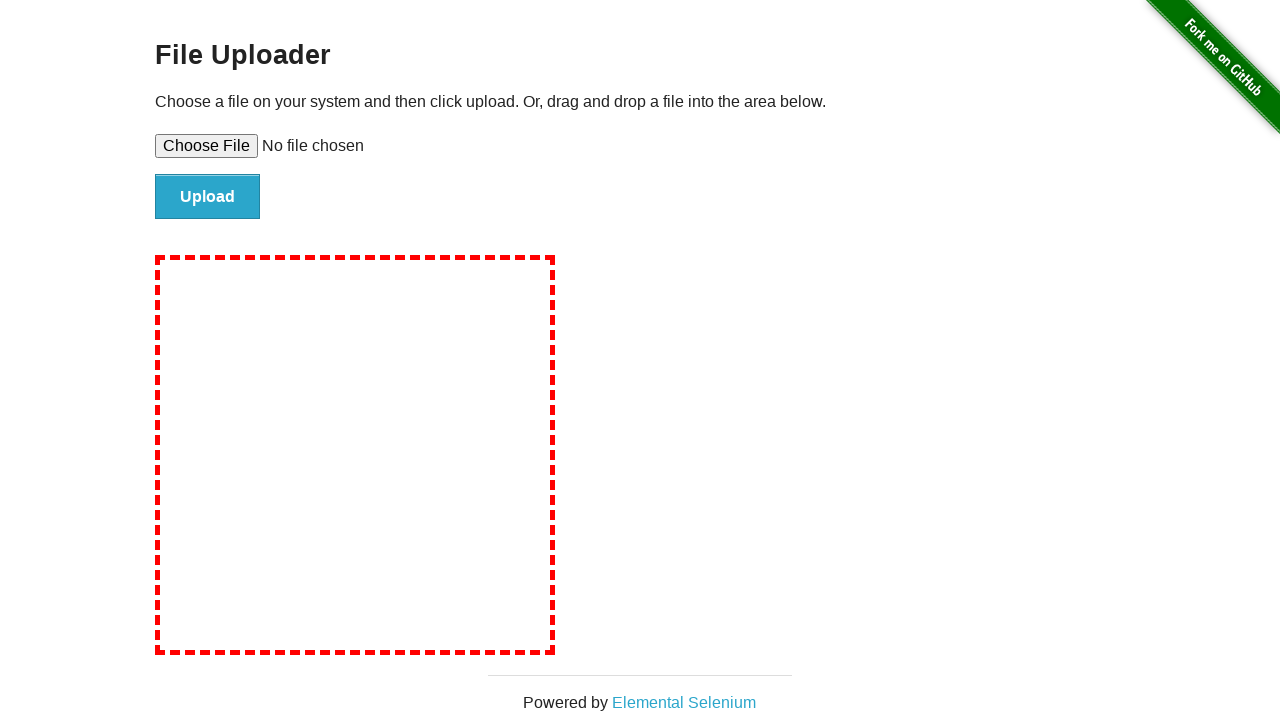

Selected file for upload using file input
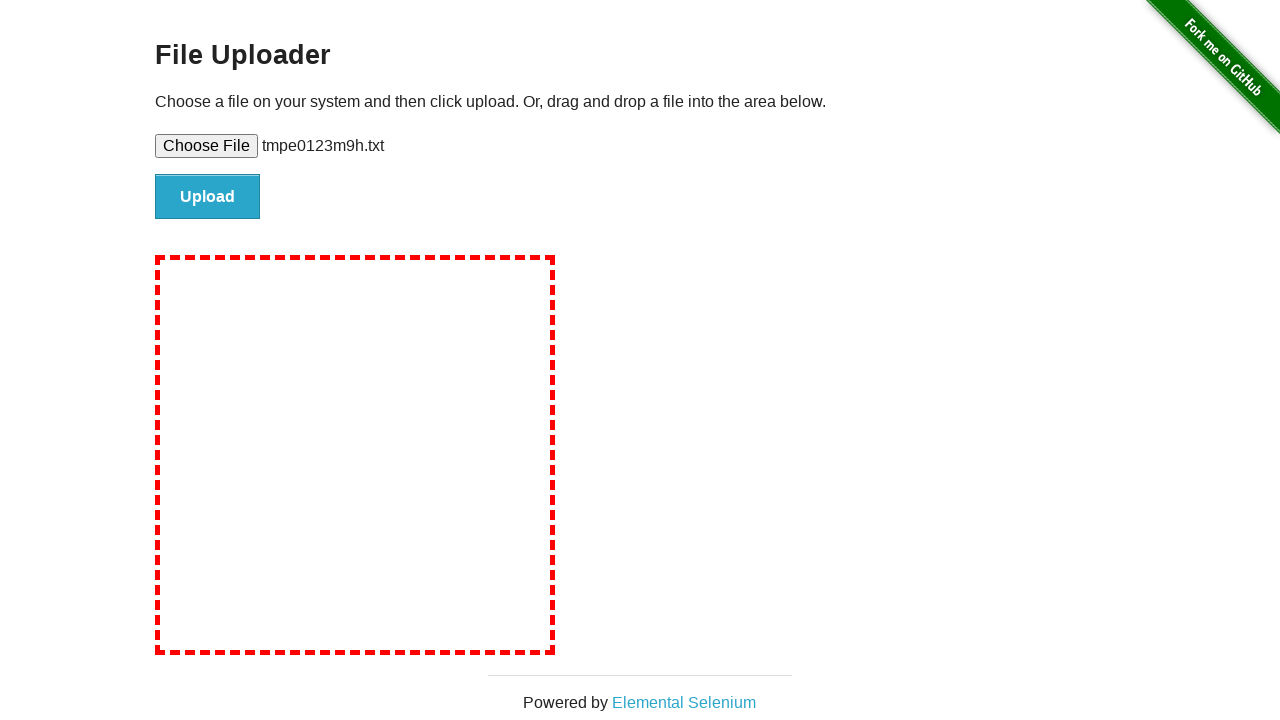

Clicked the upload button at (208, 197) on #file-submit
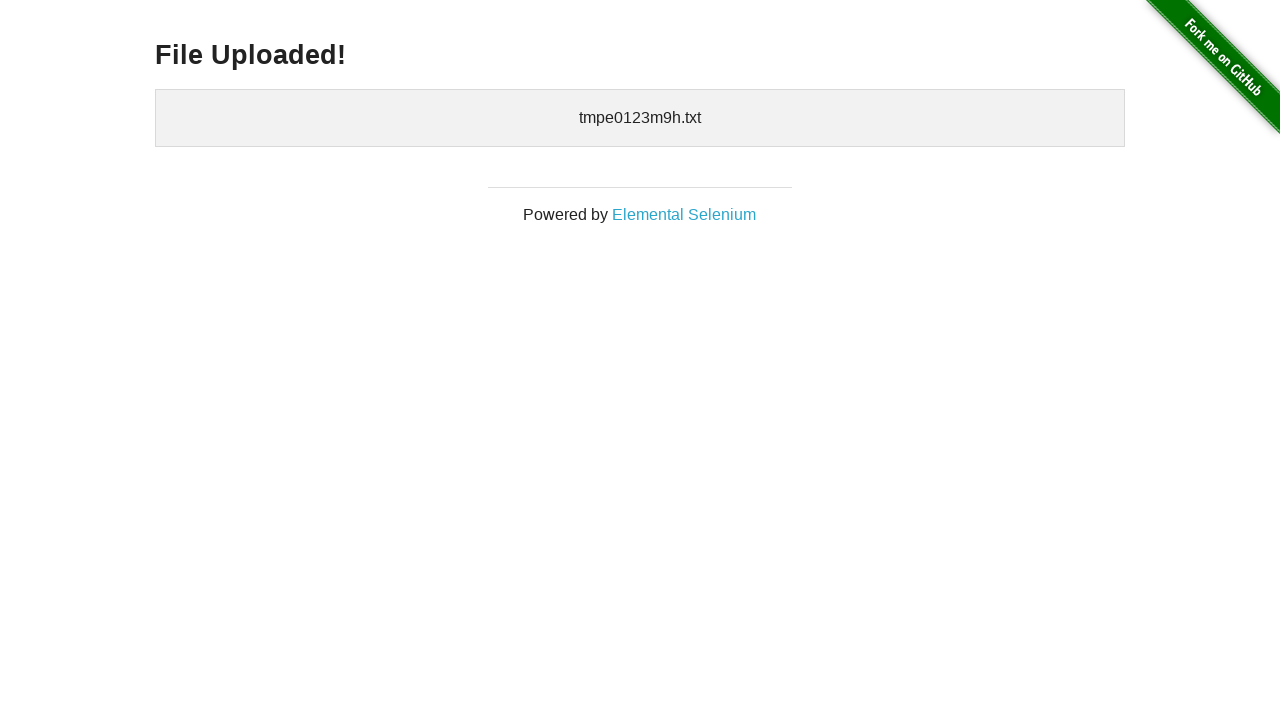

Verified successful upload message 'File Uploaded!' appeared
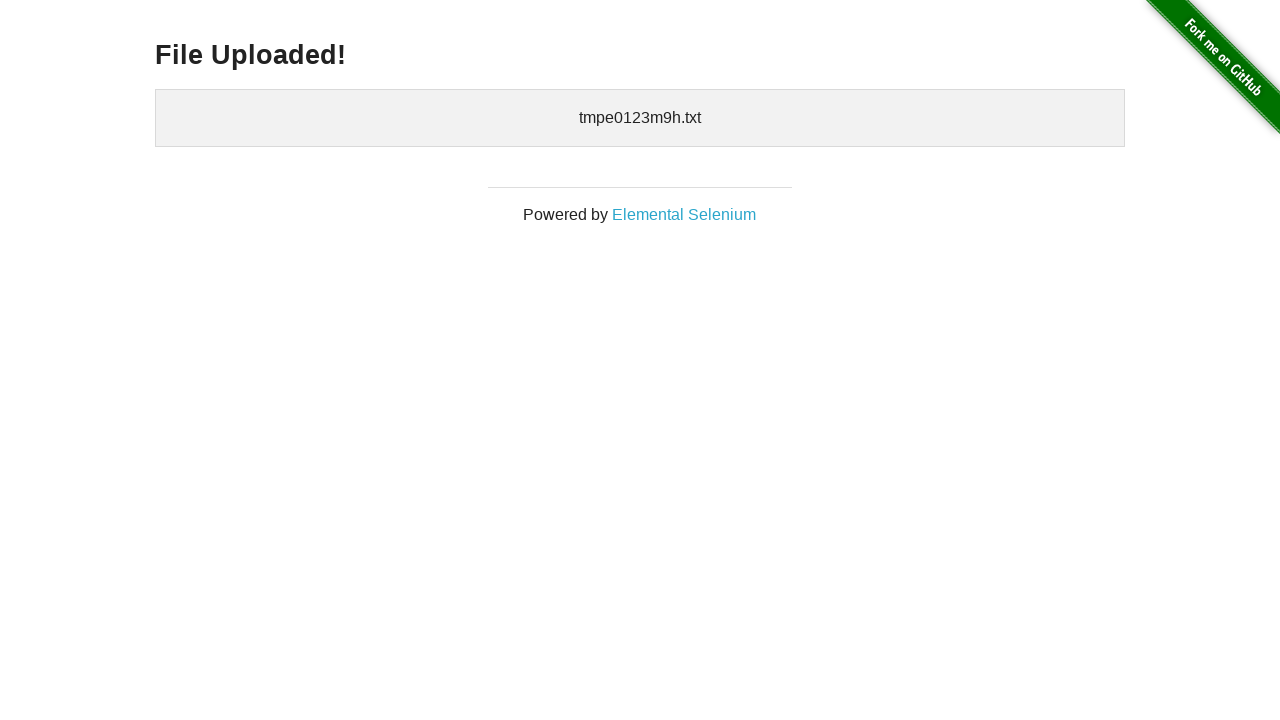

Cleaned up temporary file
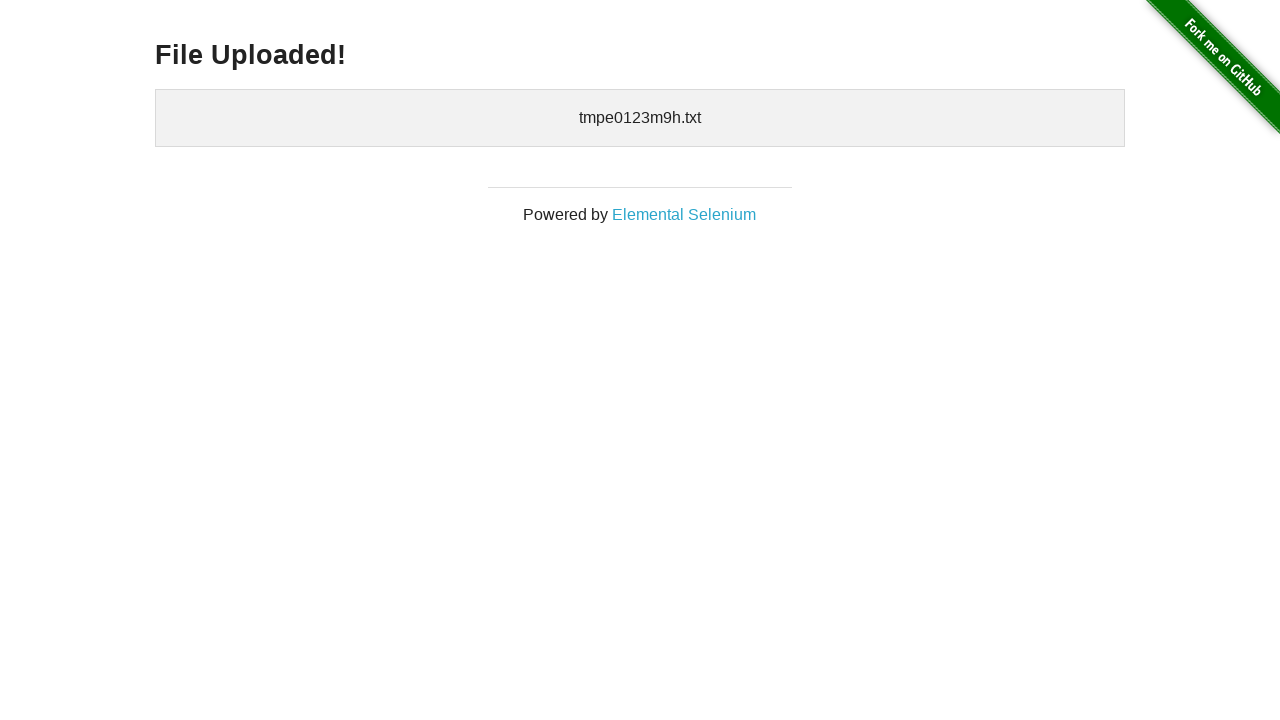

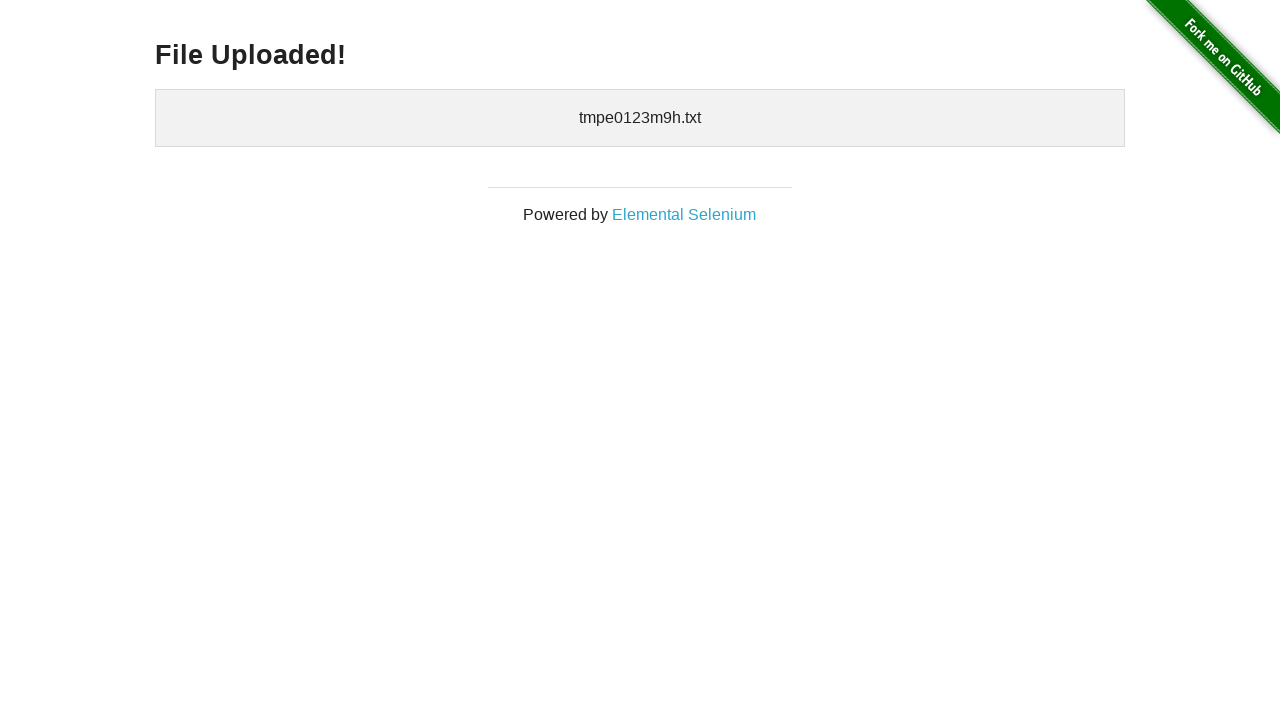